Tests flight booking workflow on BlazeDemo by selecting departure and arrival cities, choosing a flight, and filling in passenger details for purchase

Starting URL: https://blazedemo.com/

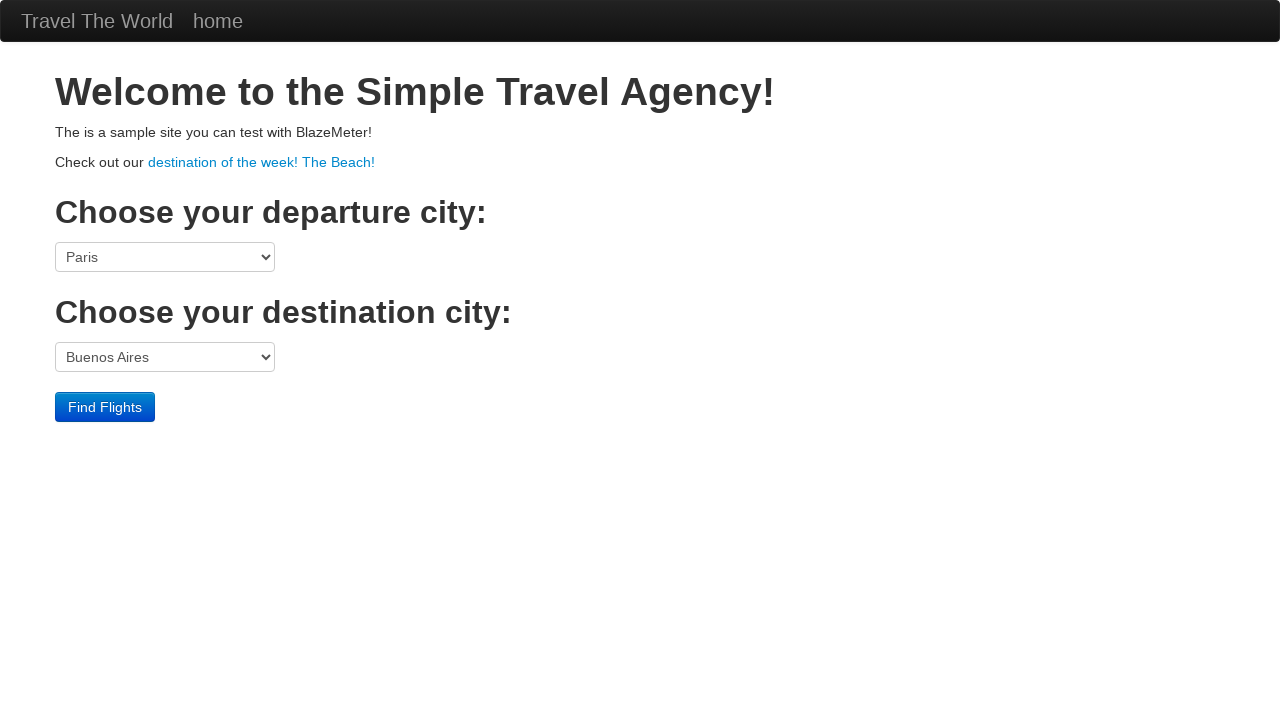

Selected departure city 'Mexico City' on select[name='fromPort']
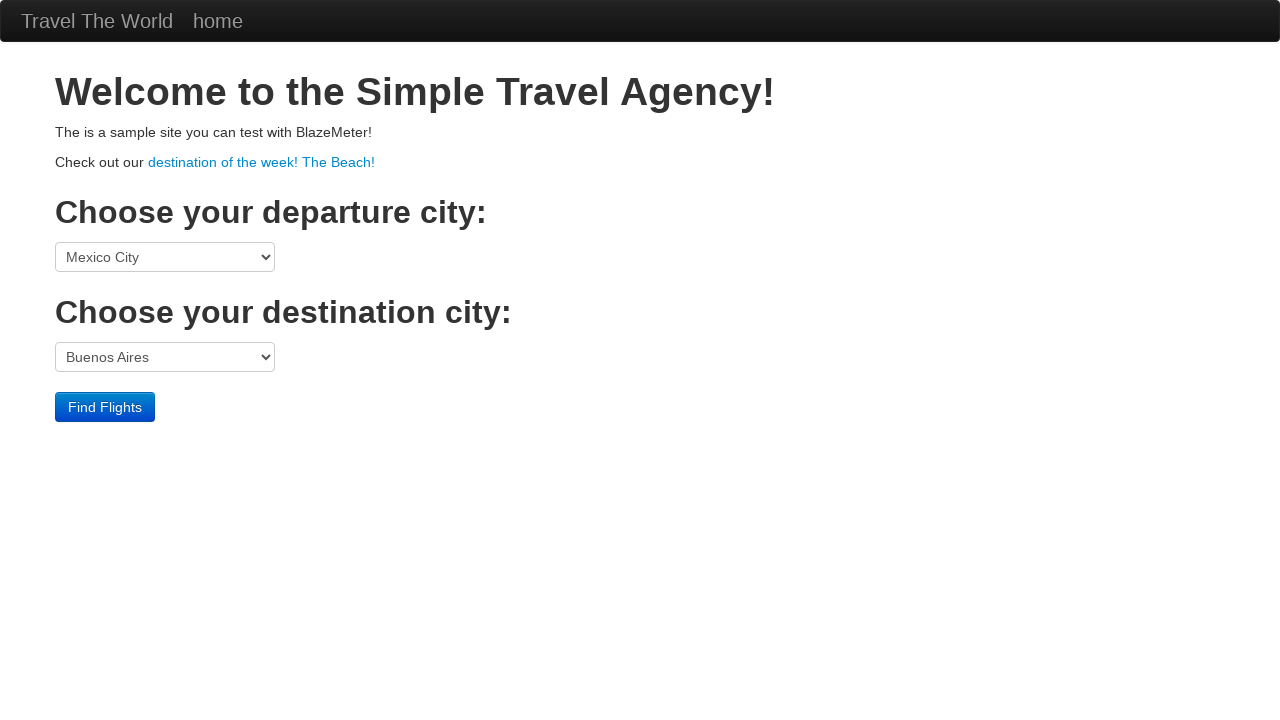

Selected arrival city 'London' on select[name='toPort']
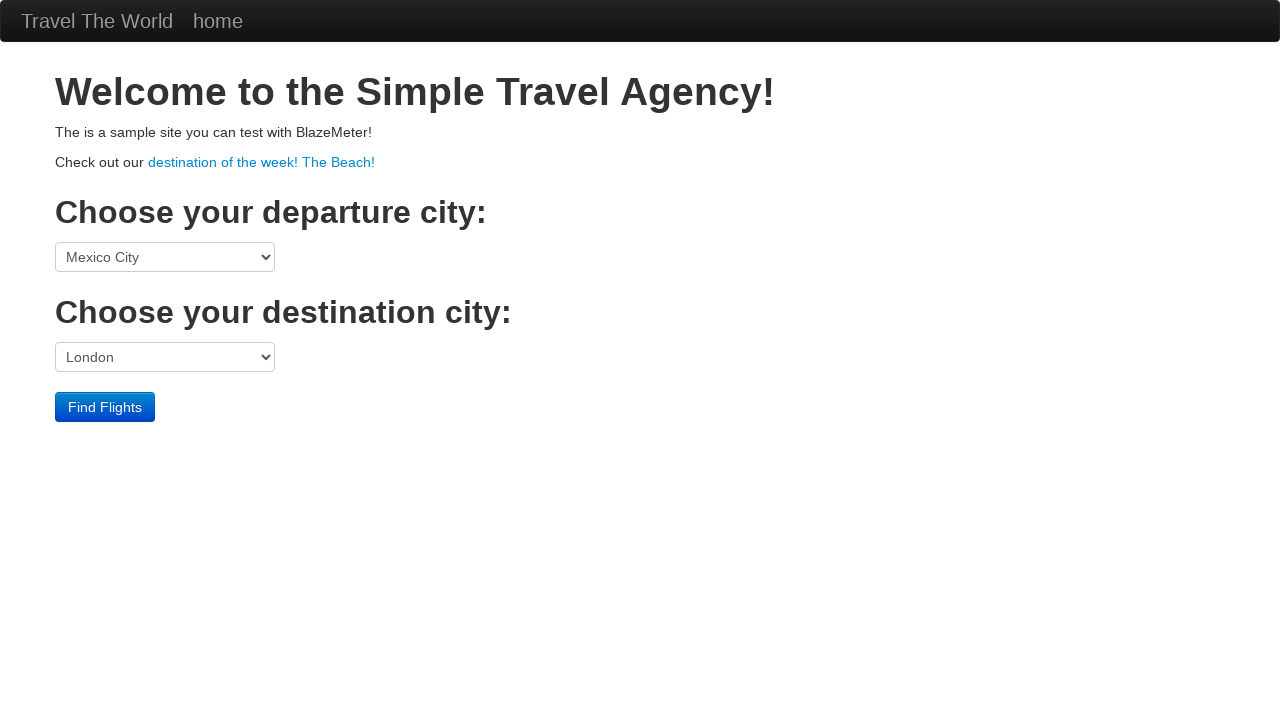

Clicked 'Find Flights' button at (105, 407) on input[type='submit']
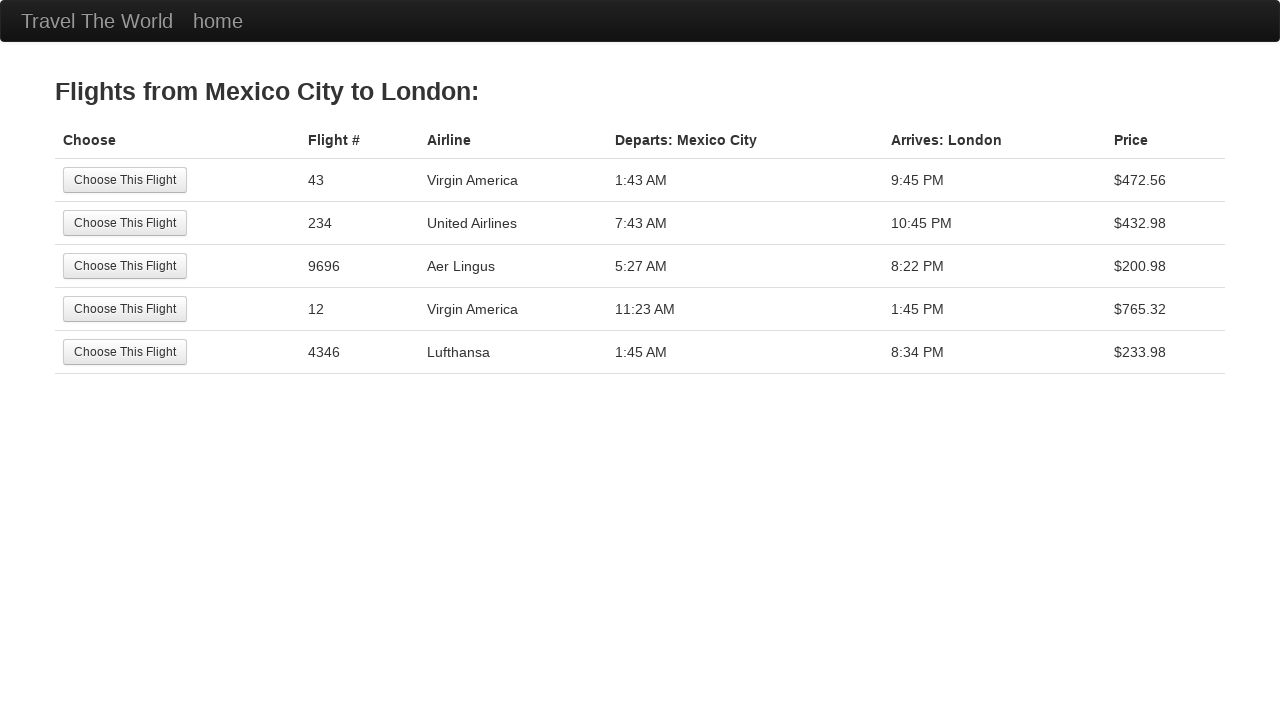

Flight results page loaded showing Mexico City to London route
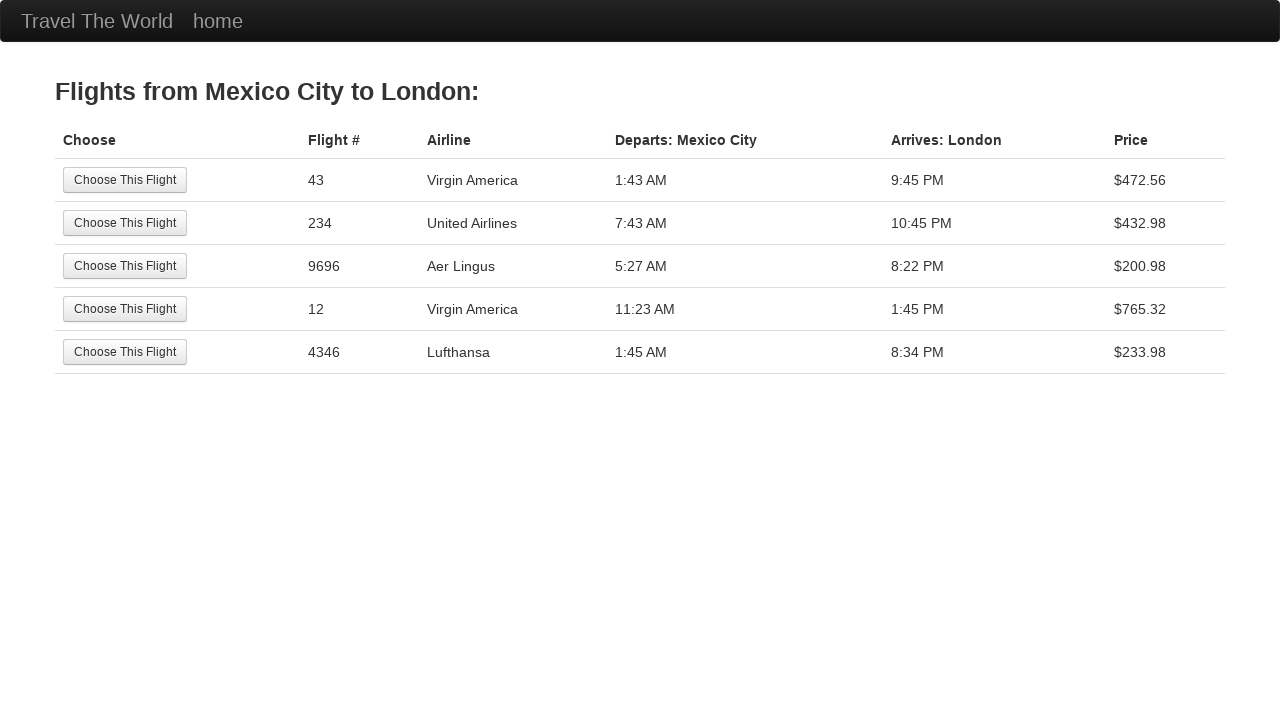

Selected the 4th flight option at (125, 309) on (//input[@type='submit'])[4]
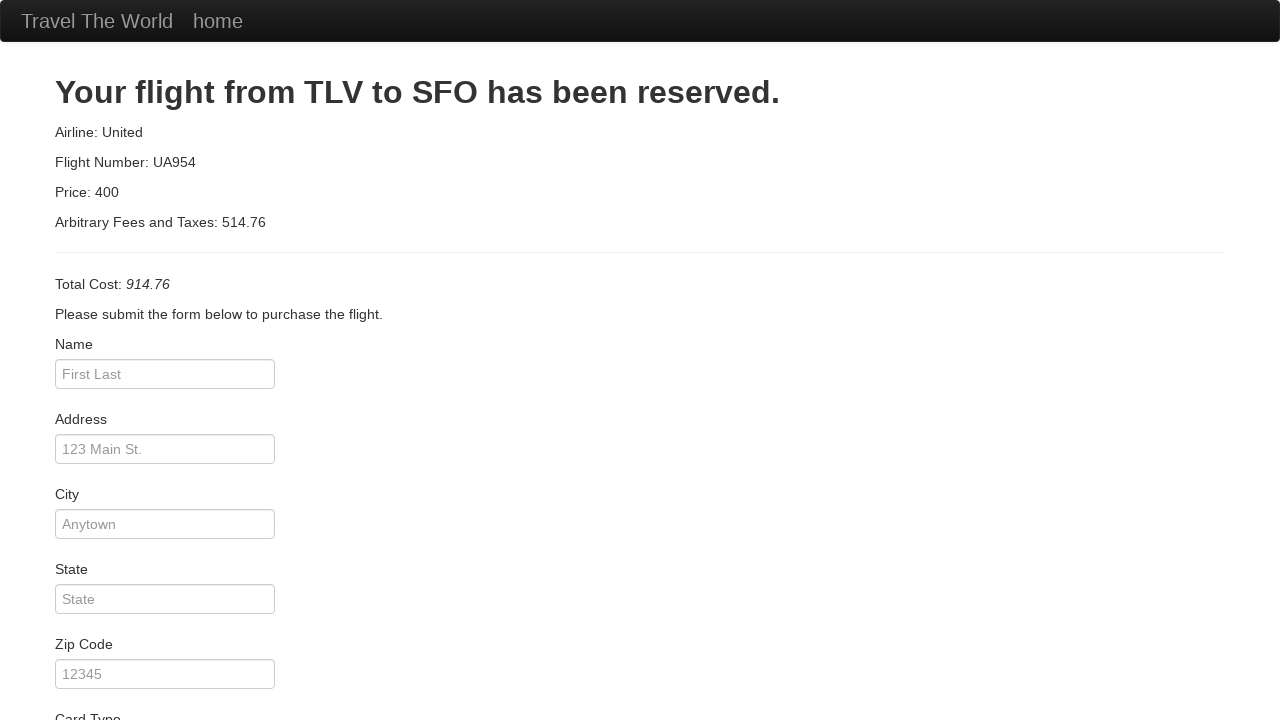

Entered passenger name 'Pragadeeswaran' on #inputName
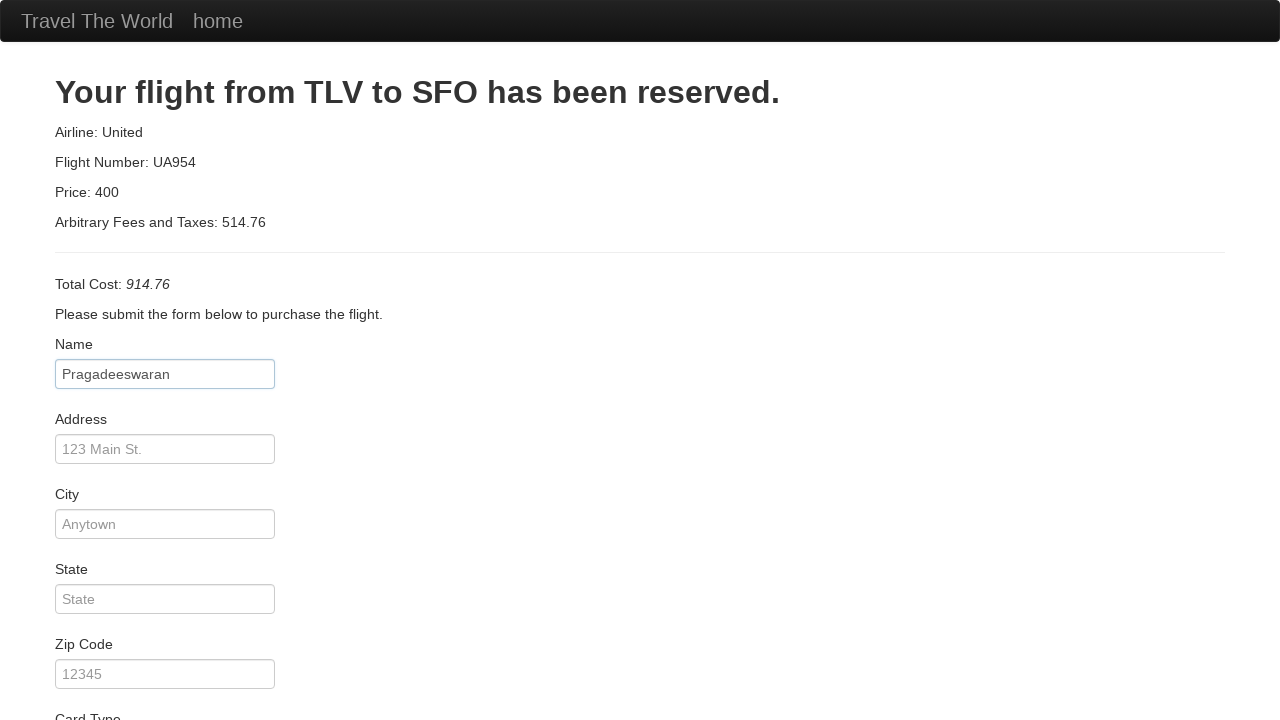

Entered address 'abc. def, 6022050' on #address
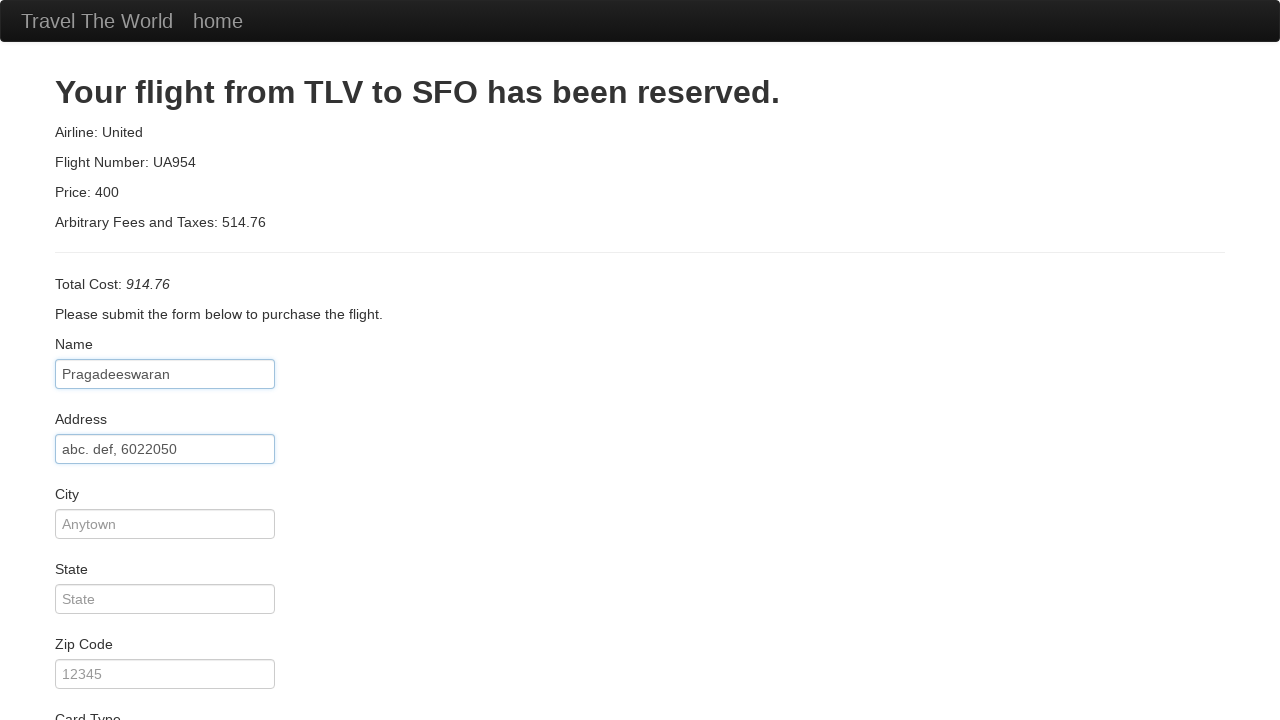

Entered city 'Chennai' on input[name='city']
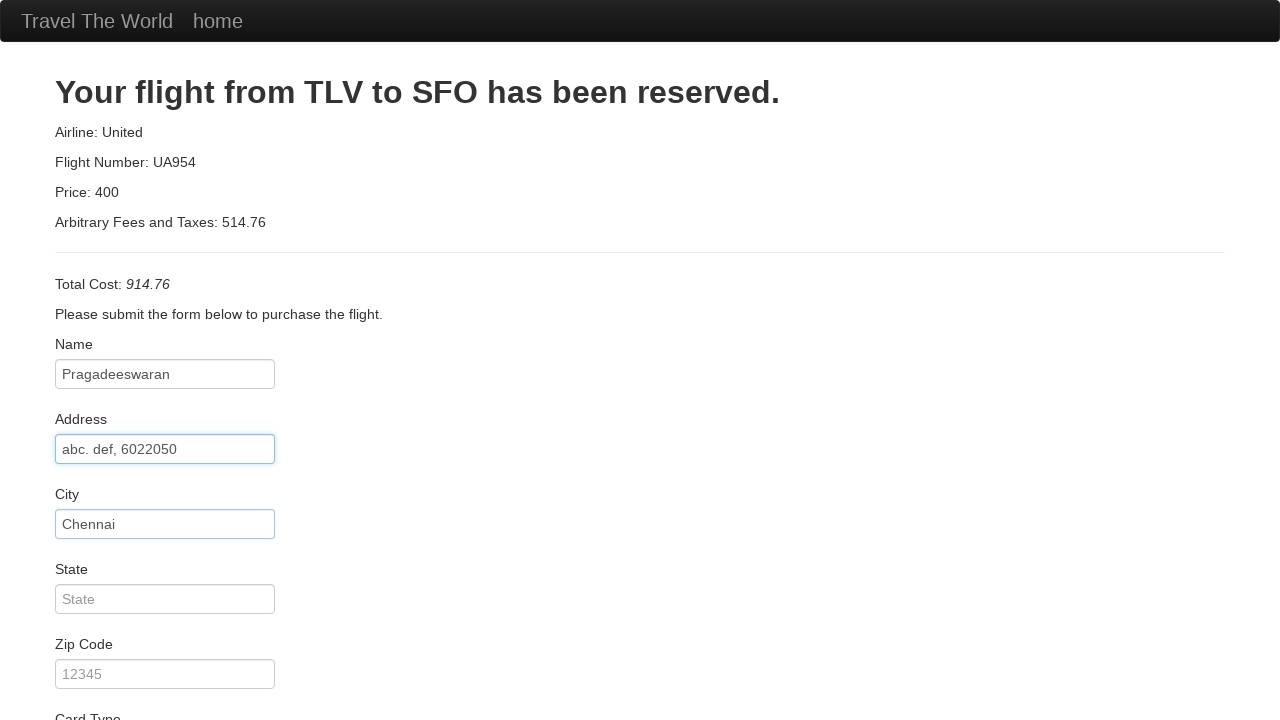

Entered state 'TamilNadu' on input[name='state']
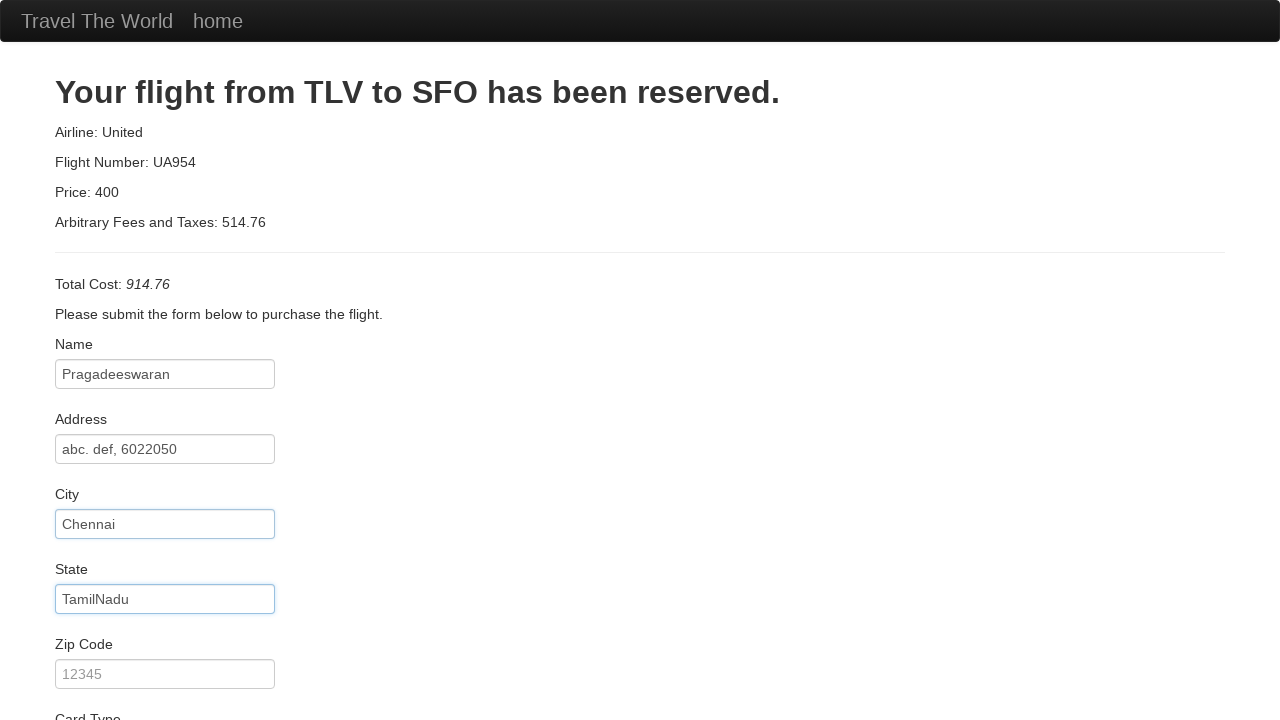

Entered zip code '123456' on #zipCode
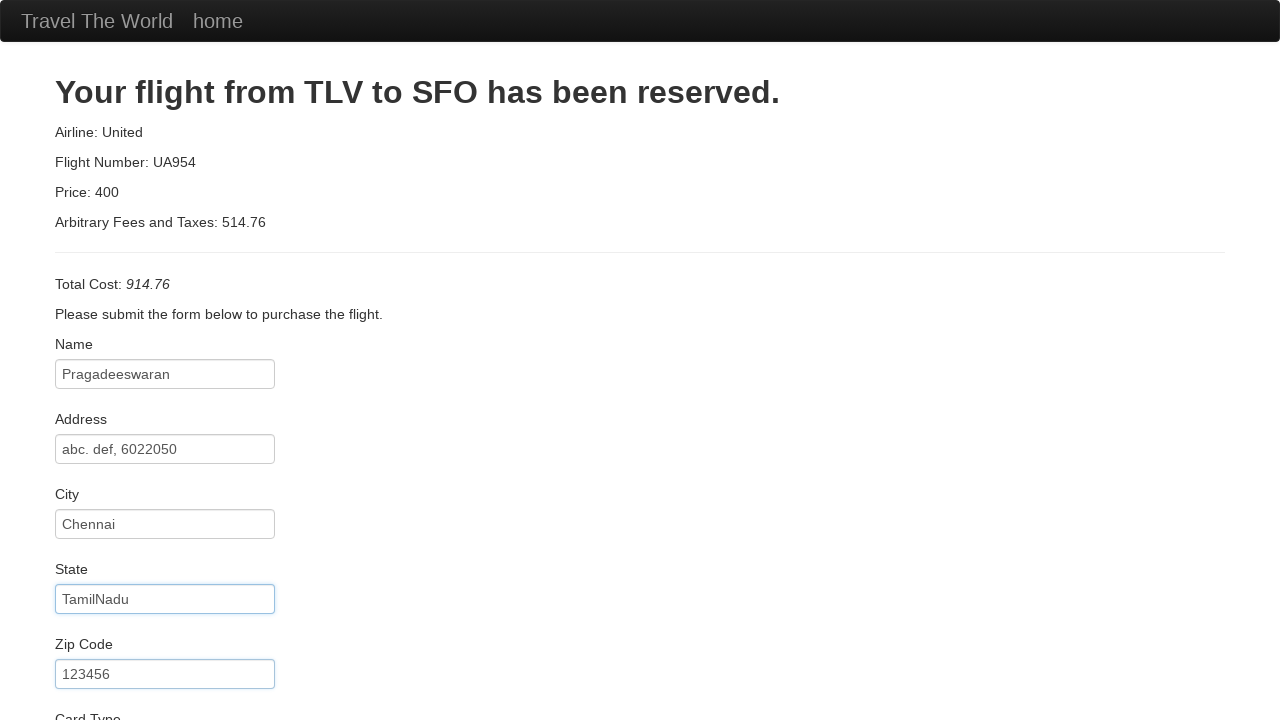

Selected card type 'visa' on #cardType
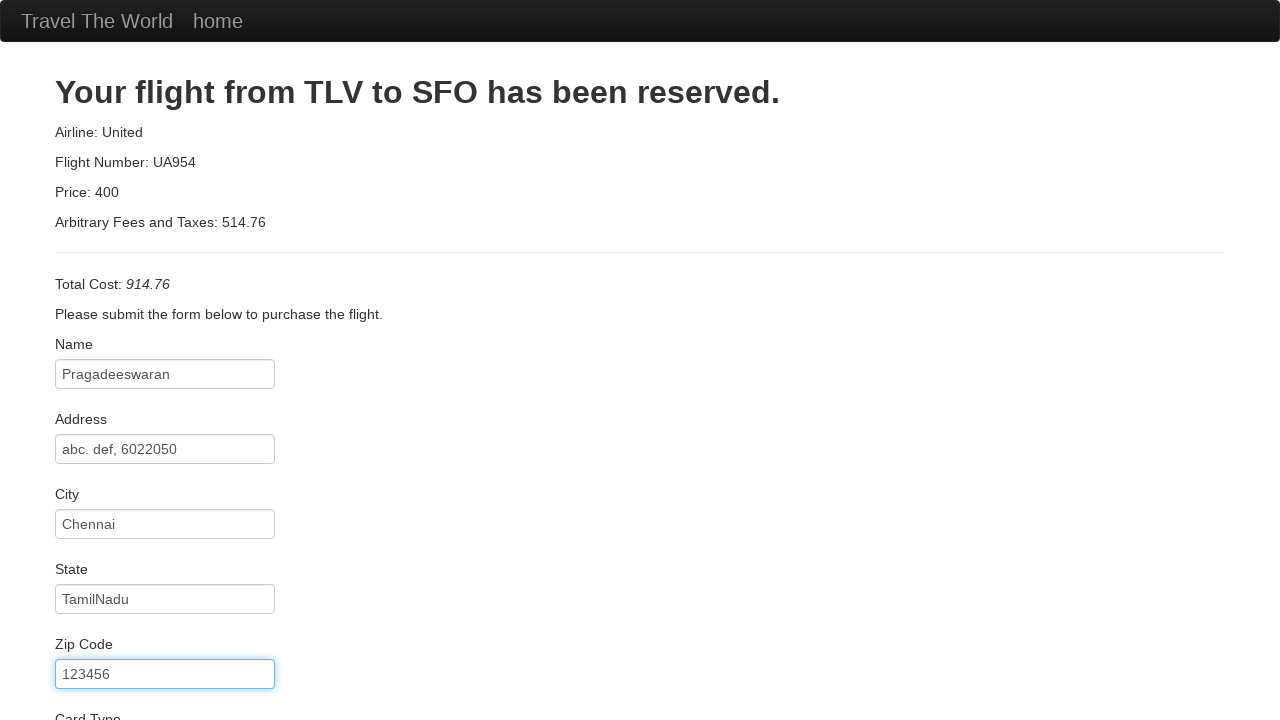

Entered credit card number '9789140062977814' on input[name='creditCardNumber']
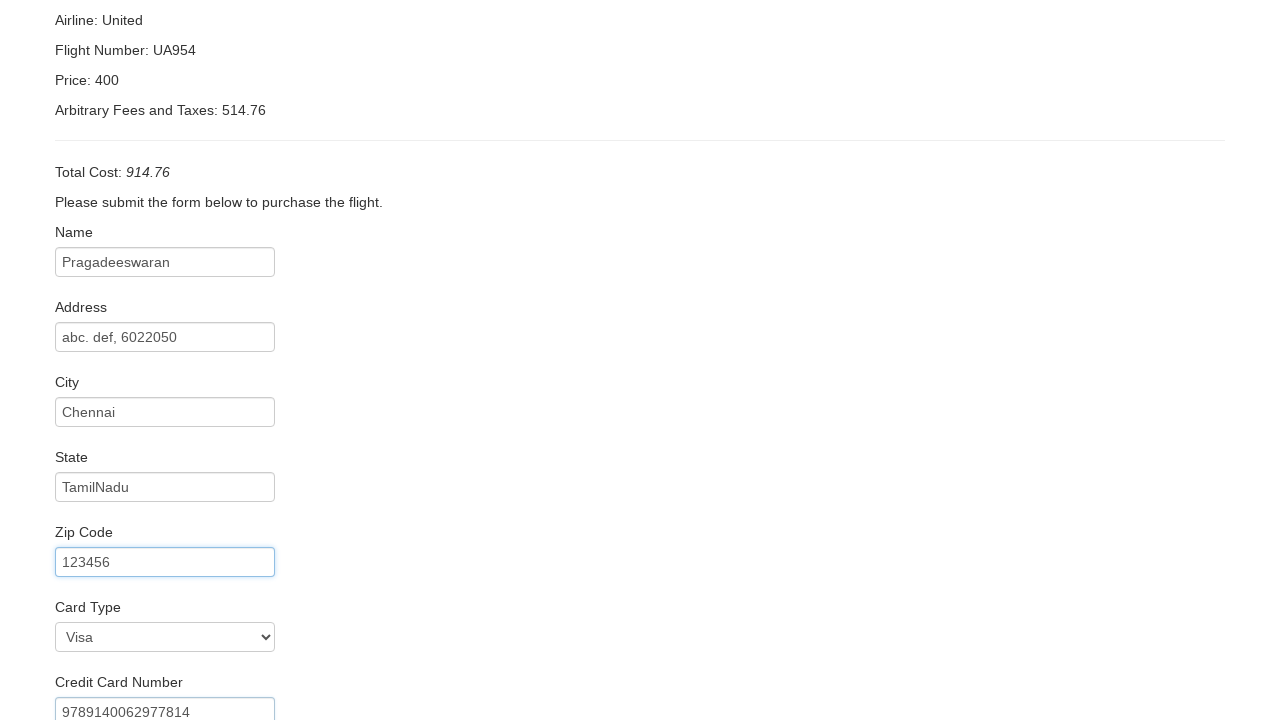

Double-clicked credit card month field at (165, 455) on #creditCardMonth
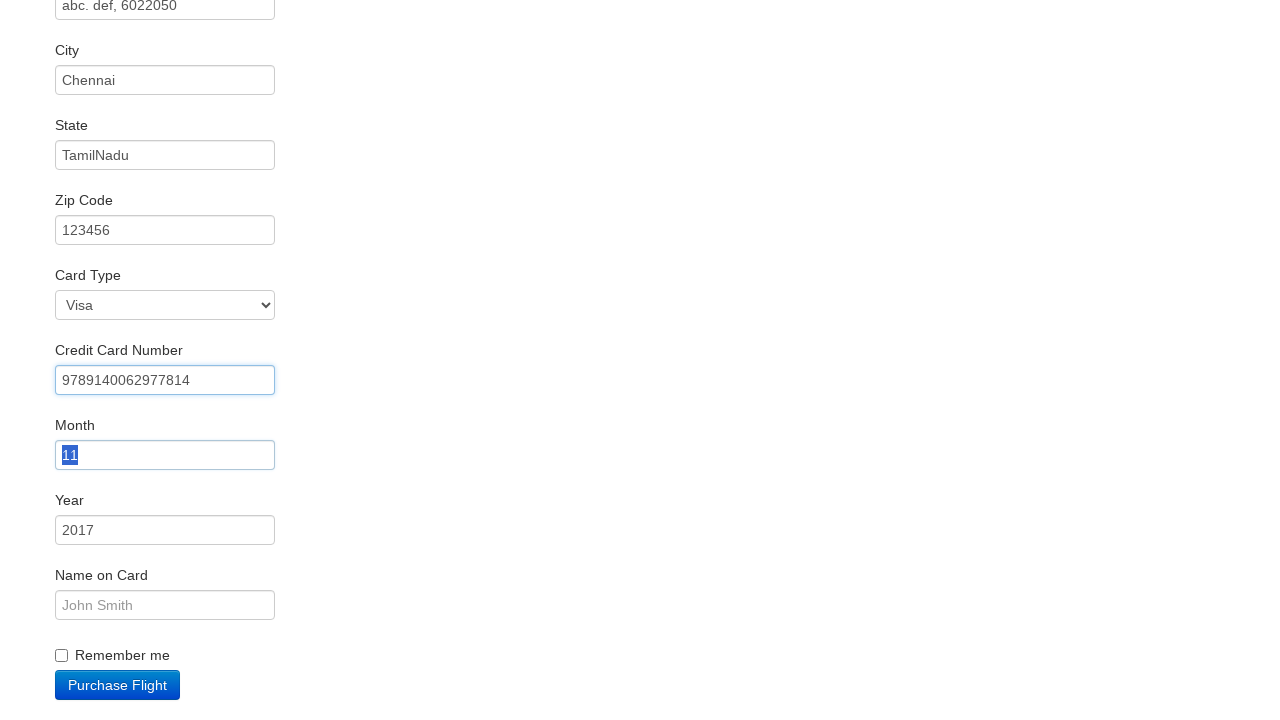

Entered expiration month '12' on #creditCardMonth
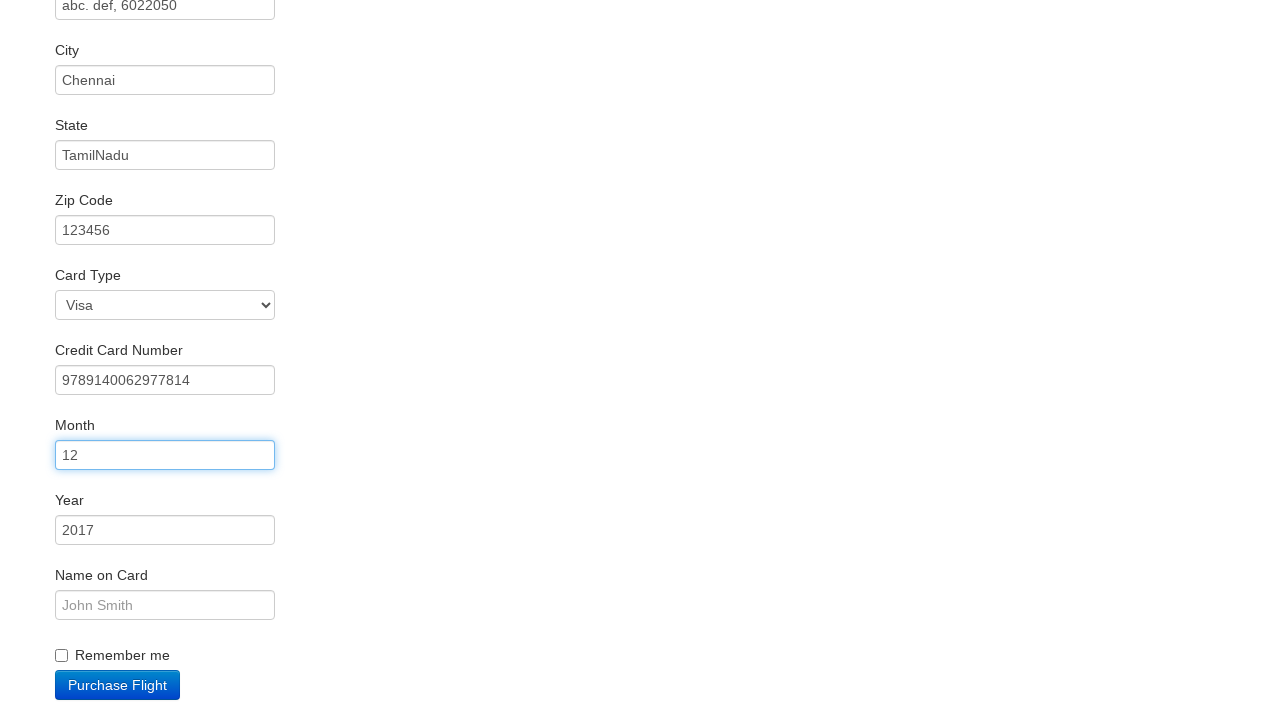

Entered expiration year '2025' on #creditCardYear
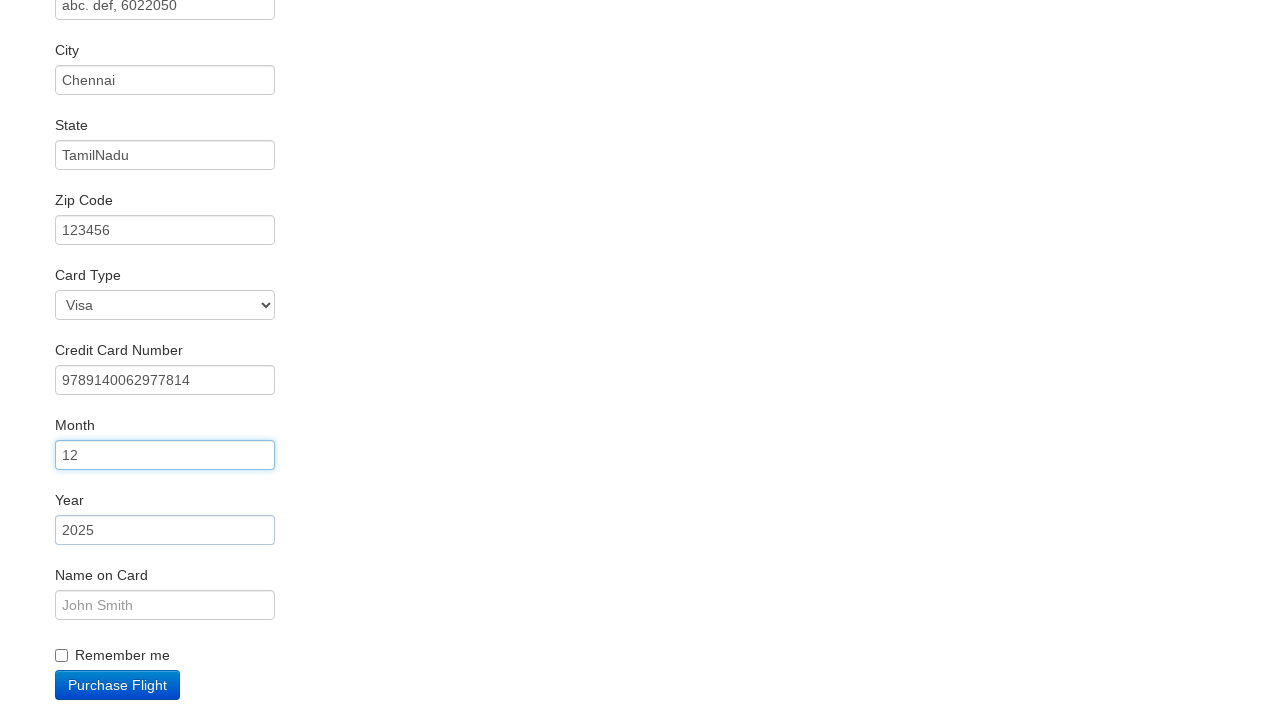

Entered name on card 'Pragadeesh' on #nameOnCard
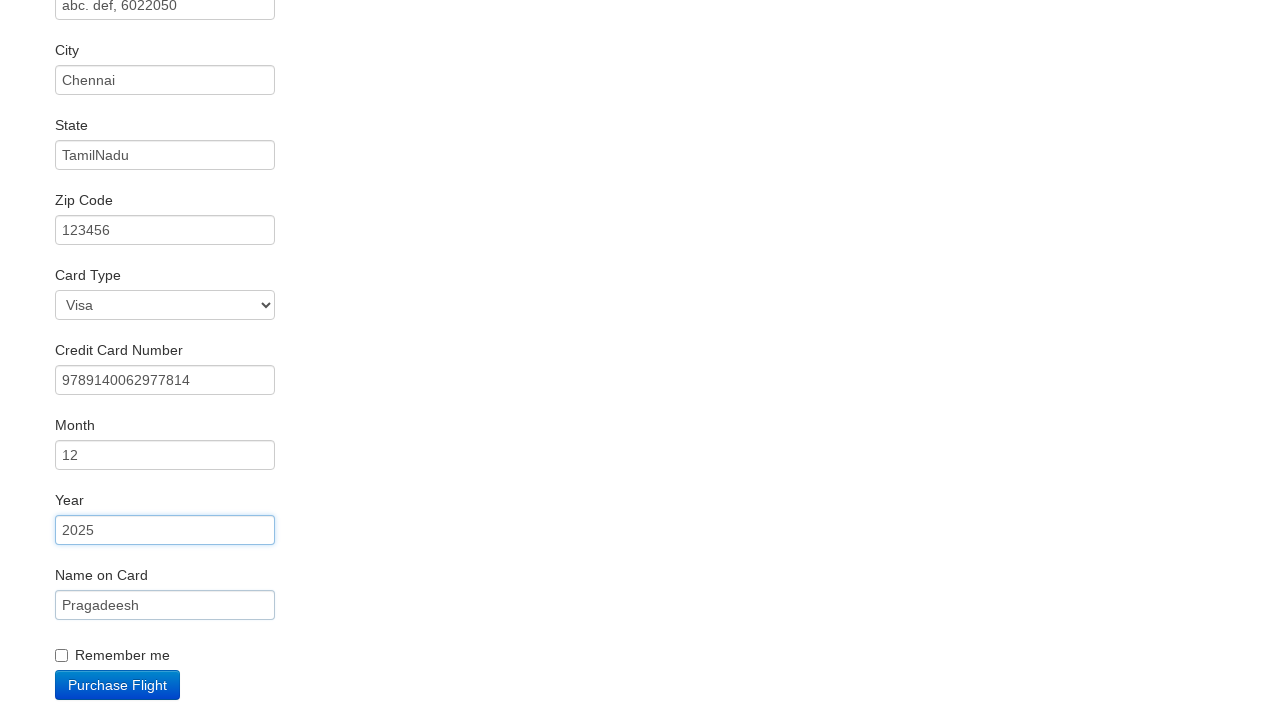

Checked 'Remember Me' checkbox at (62, 656) on #rememberMe
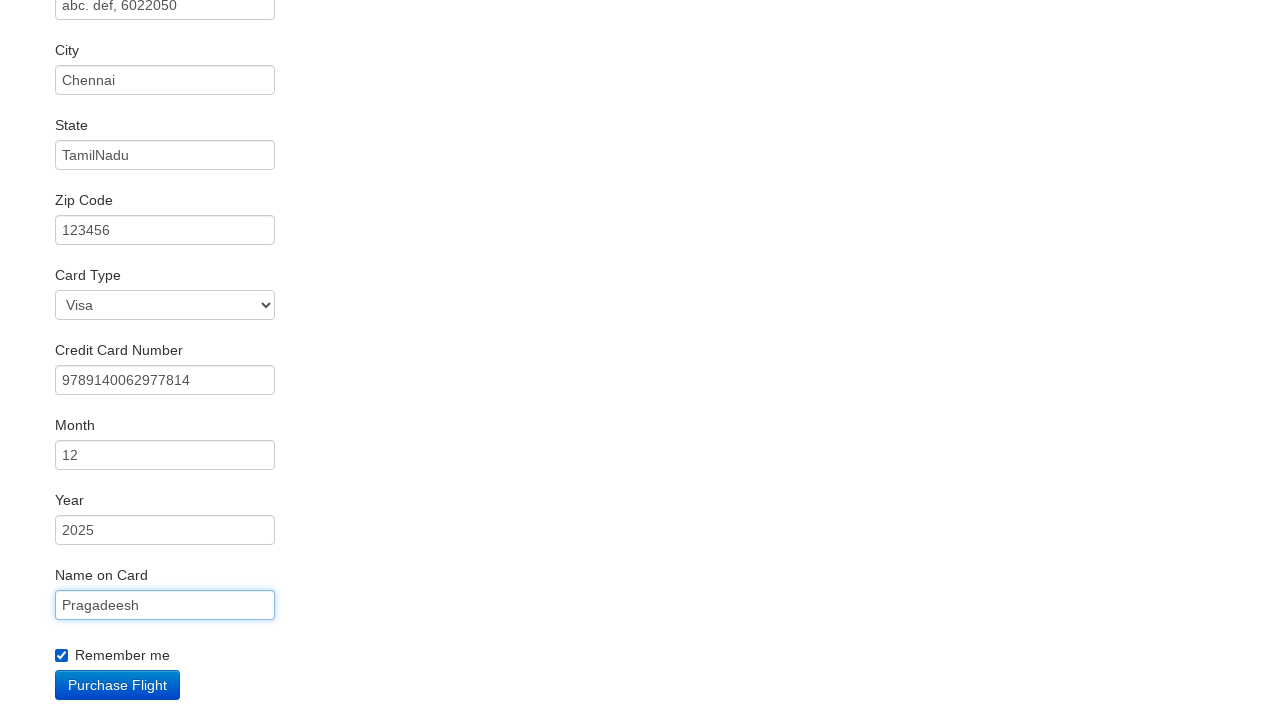

Clicked purchase button to complete flight booking at (118, 685) on input.btn.btn-primary
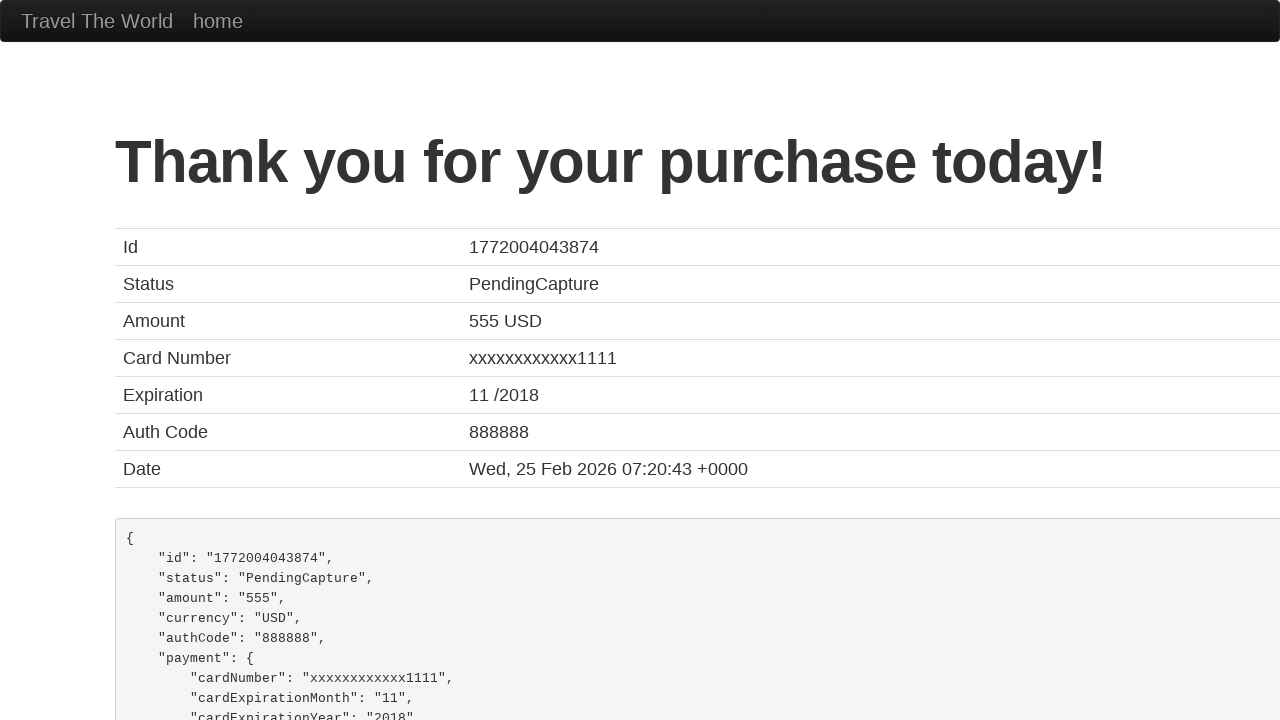

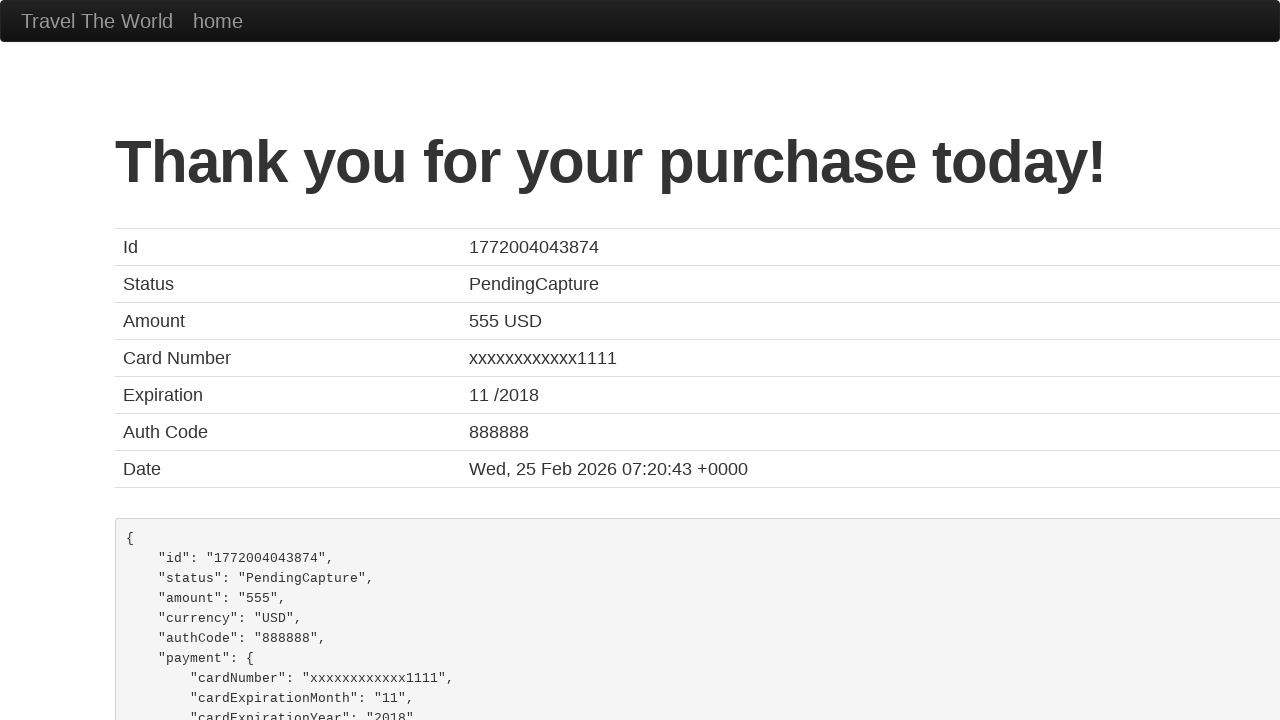